Tests window handling by opening a new tab, switching to it, extracting text, closing it, and then opening a new window

Starting URL: https://demoqa.com/browser-windows

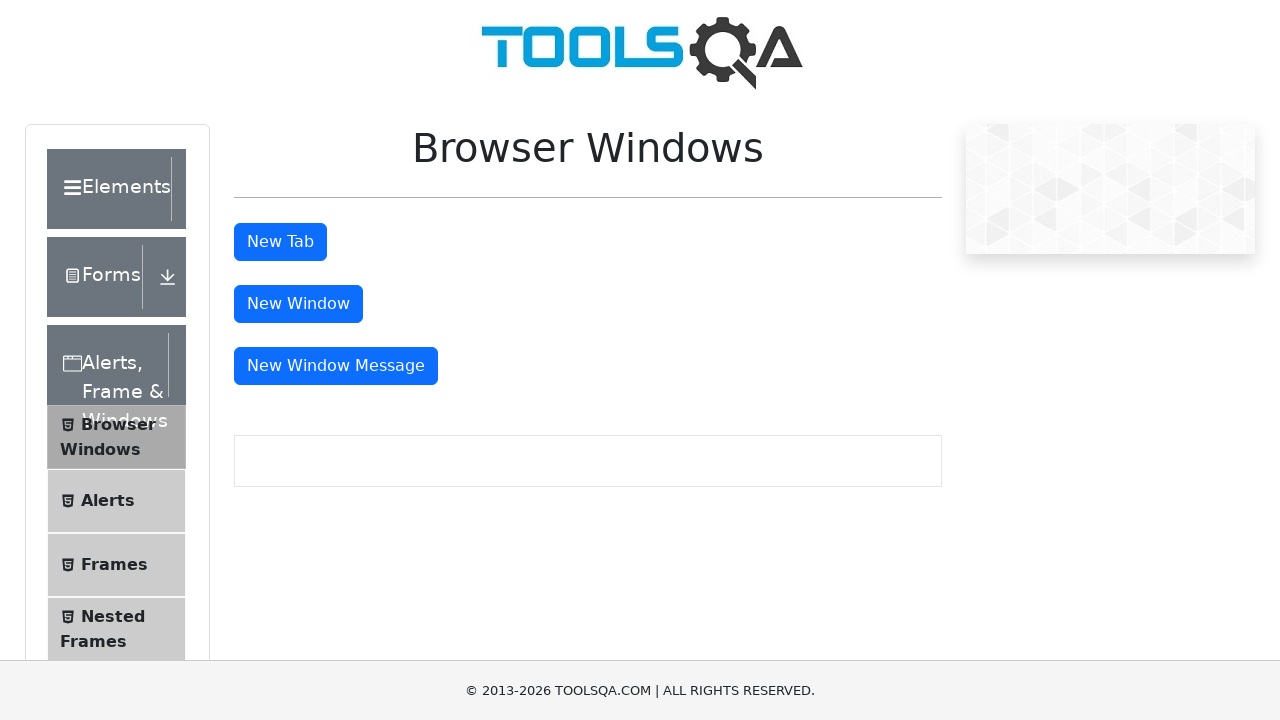

Clicked button to open a new tab at (280, 242) on #tabButton
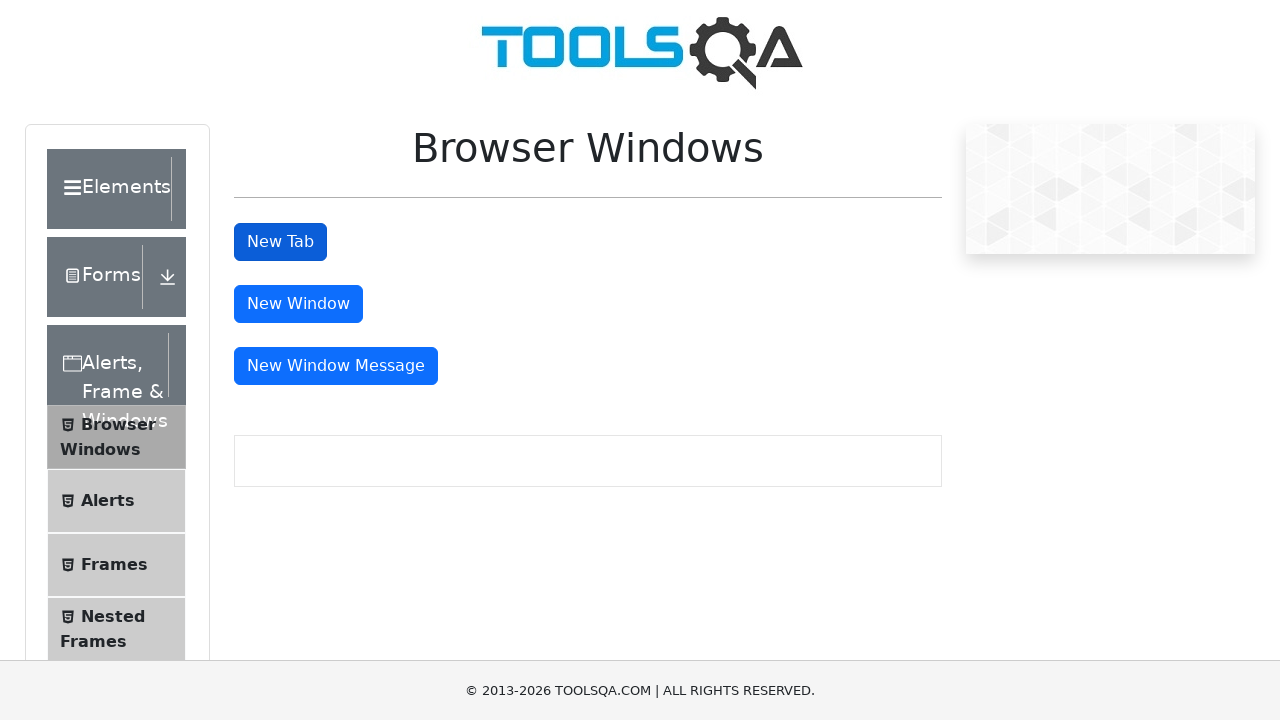

Switched to newly opened tab
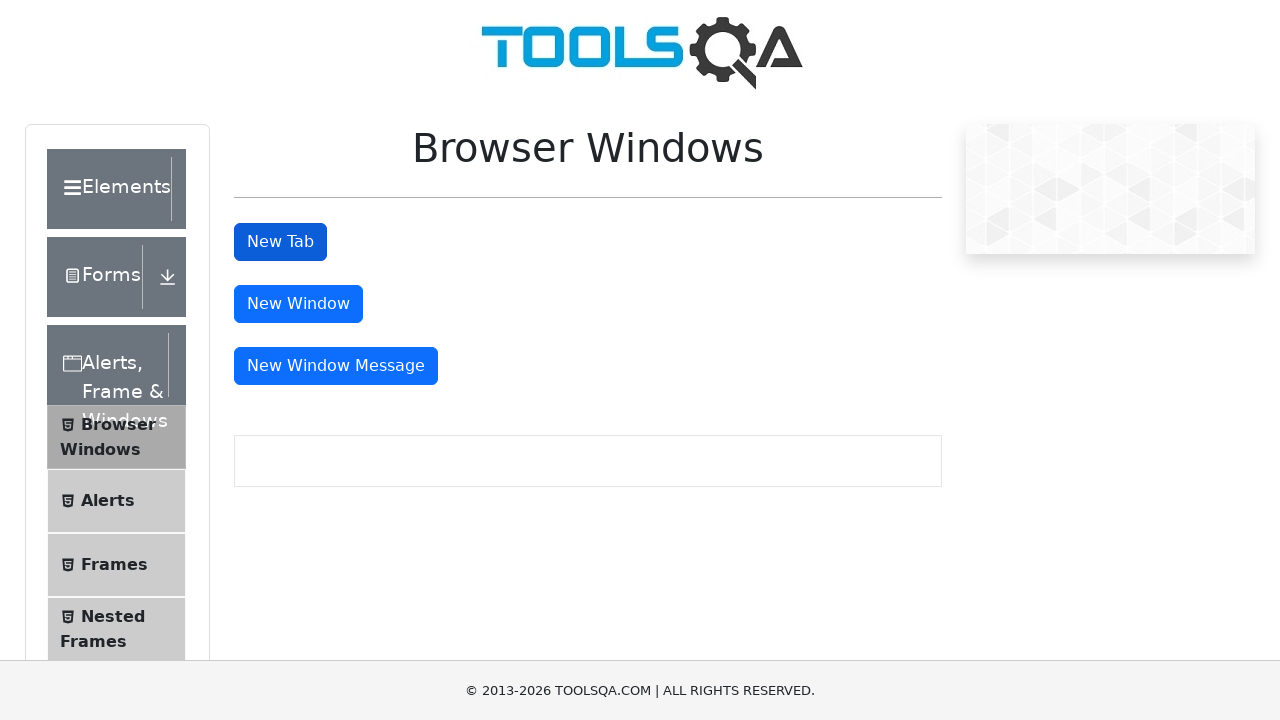

Extracted text from sample heading in new tab
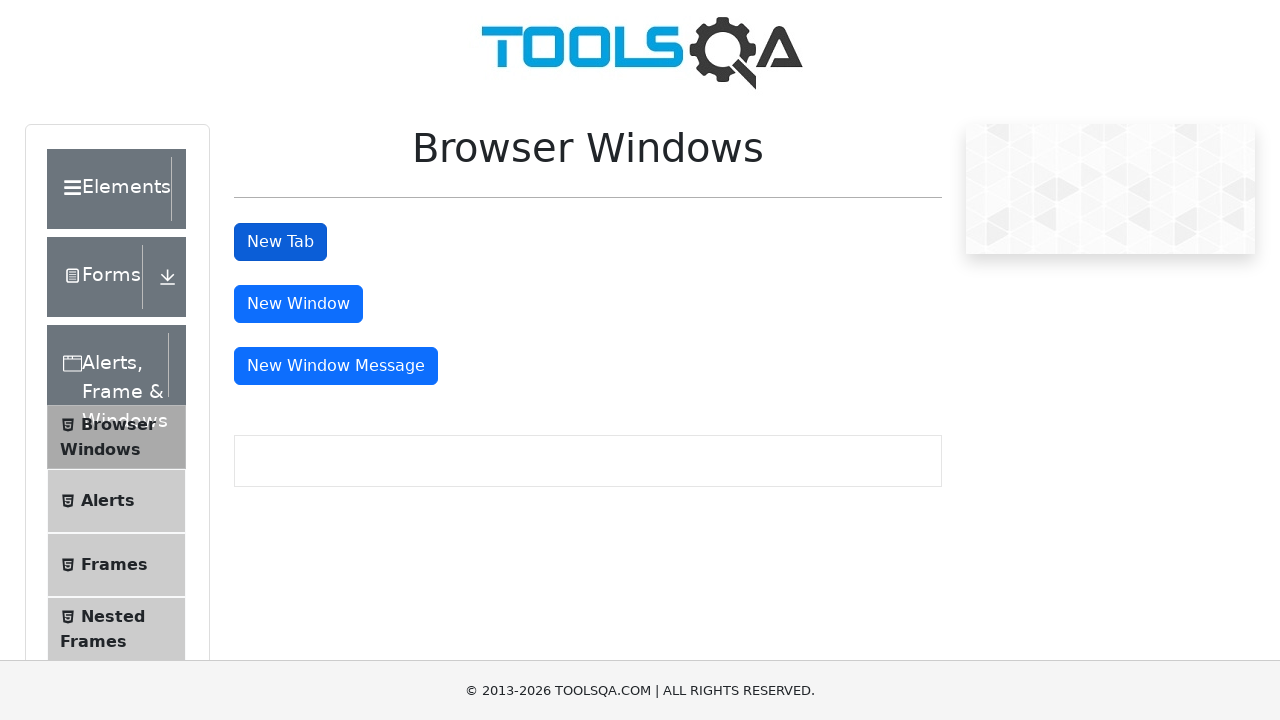

Closed the new tab
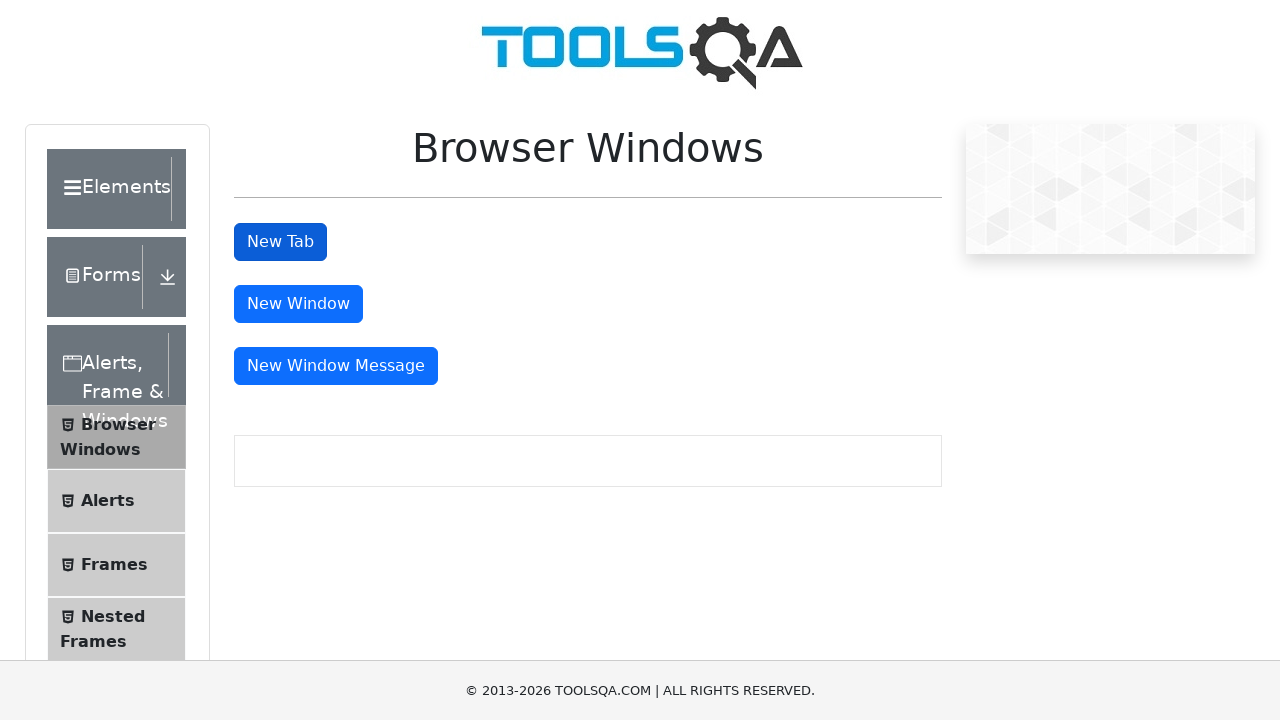

Clicked button to open a new window at (298, 304) on #windowButton
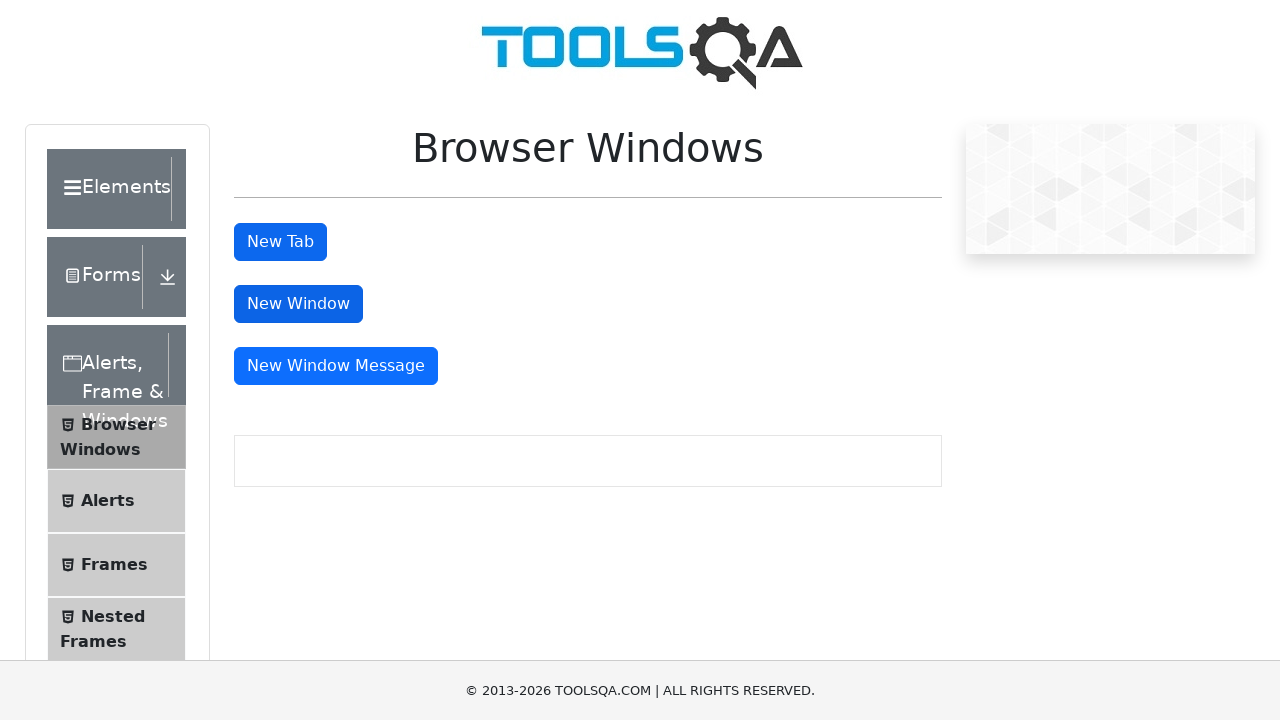

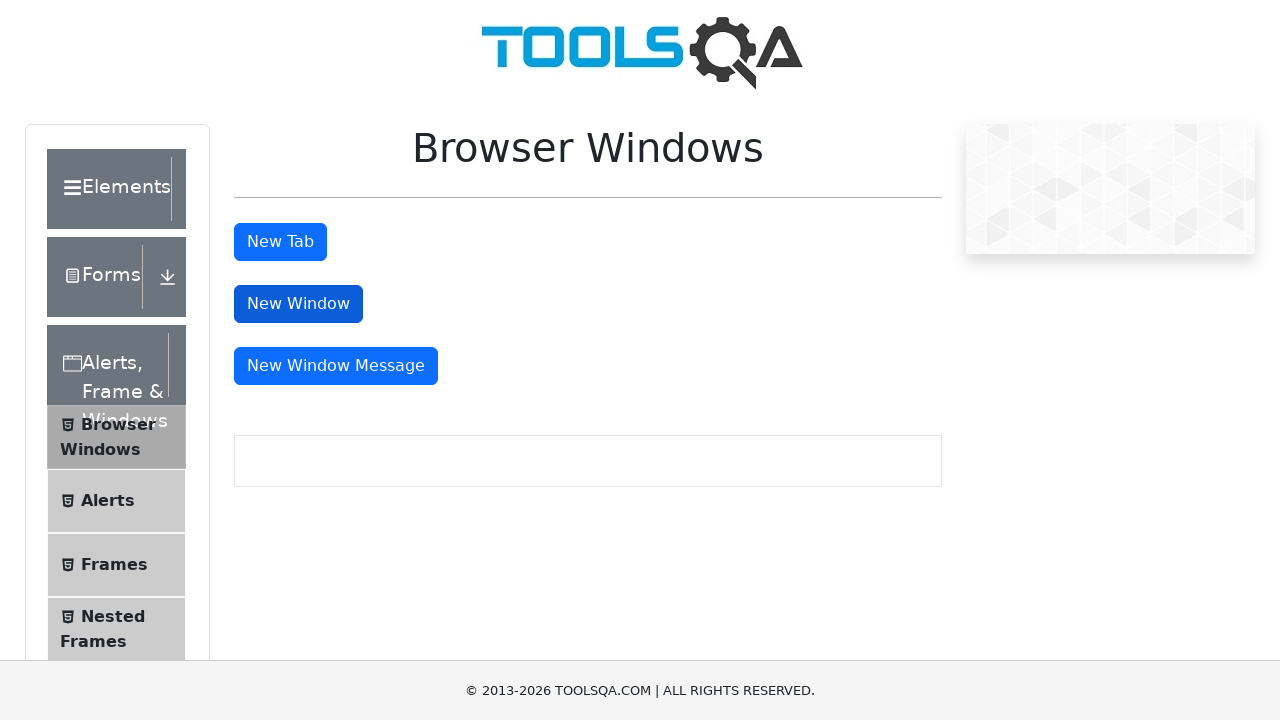